Tests valid decimal addition by entering 2.5 and 3.5, verifying the result is 6

Starting URL: https://testsheepnz.github.io/BasicCalculator.html

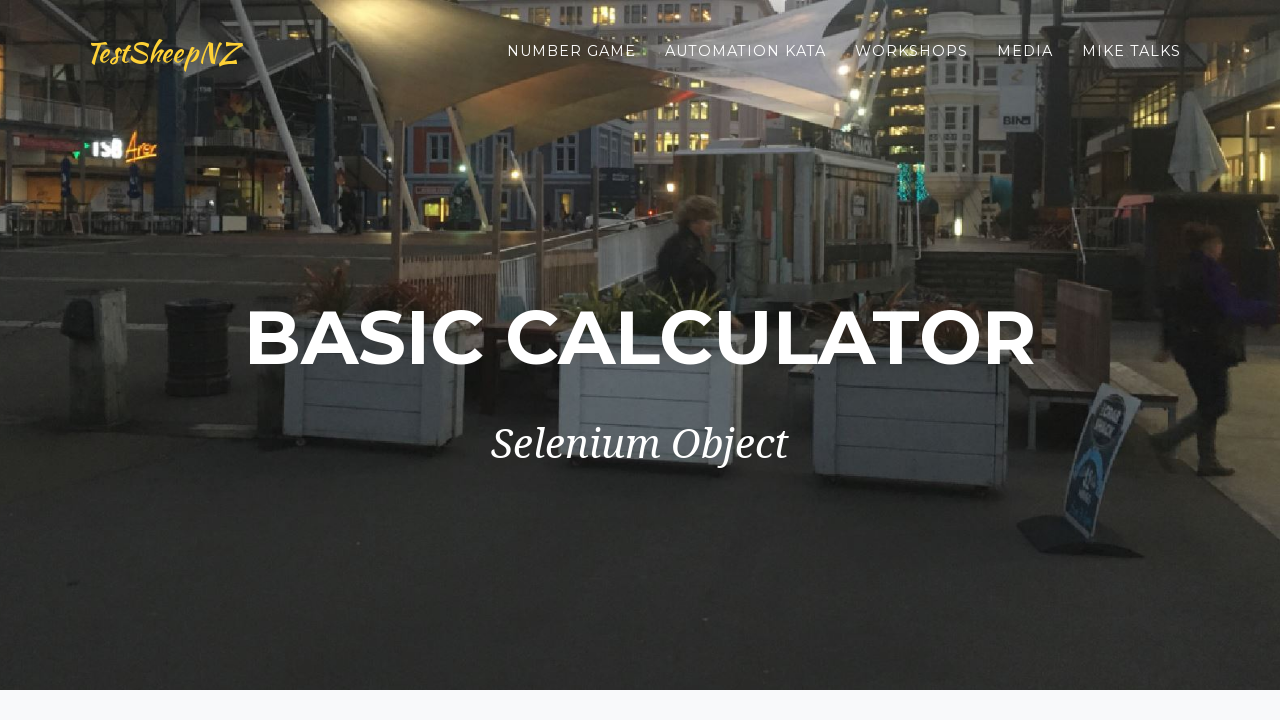

Filled first number field with 2.5 on #number1Field
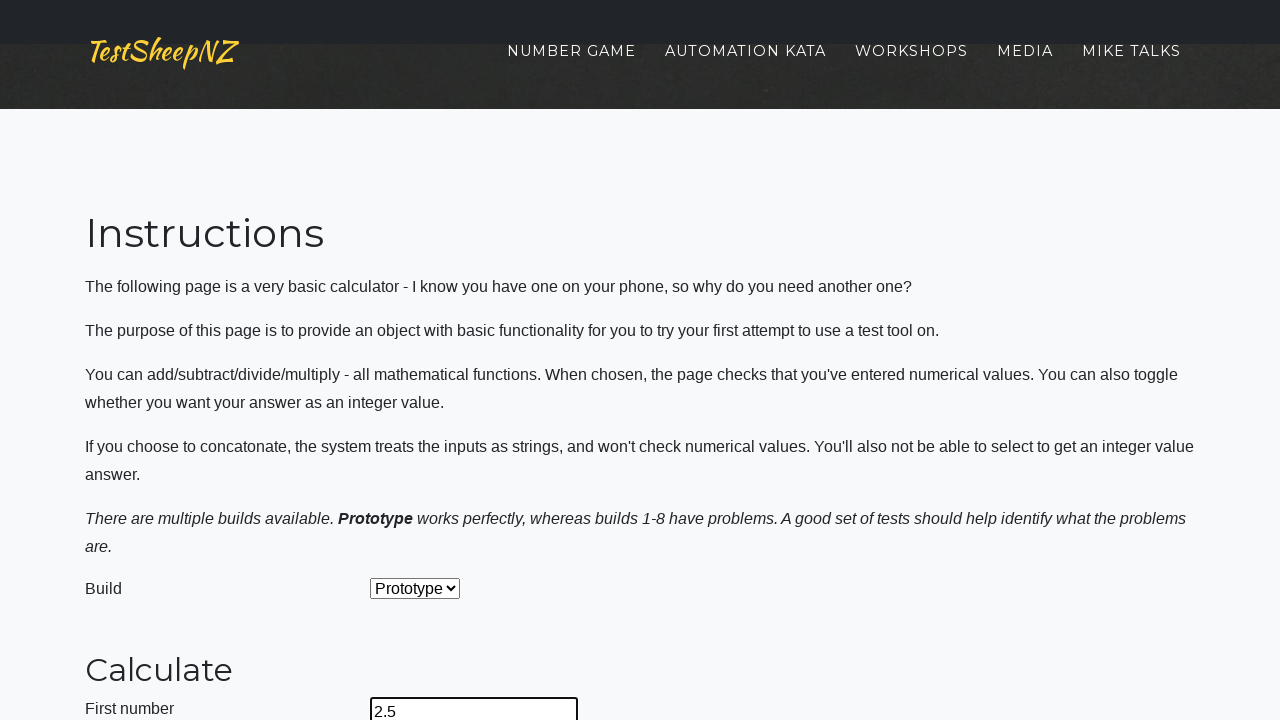

Filled second number field with 3.5 on #number2Field
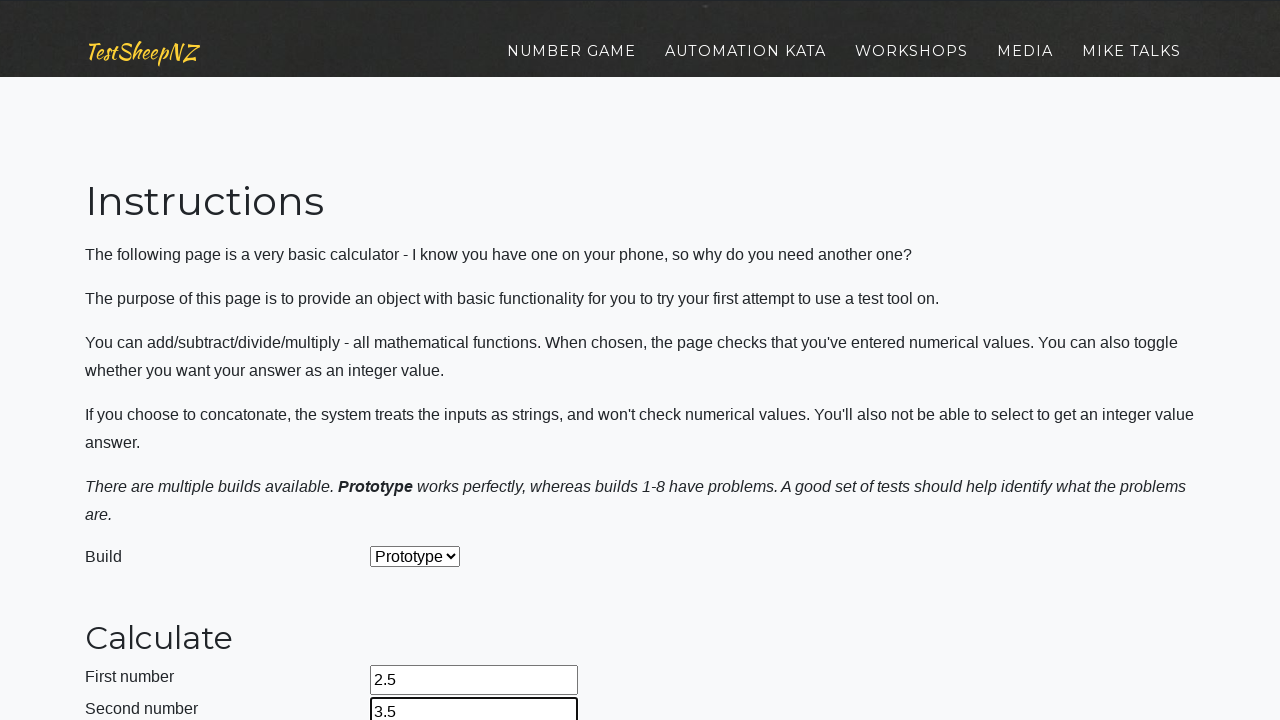

Selected Add operation from dropdown on #selectOperationDropdown
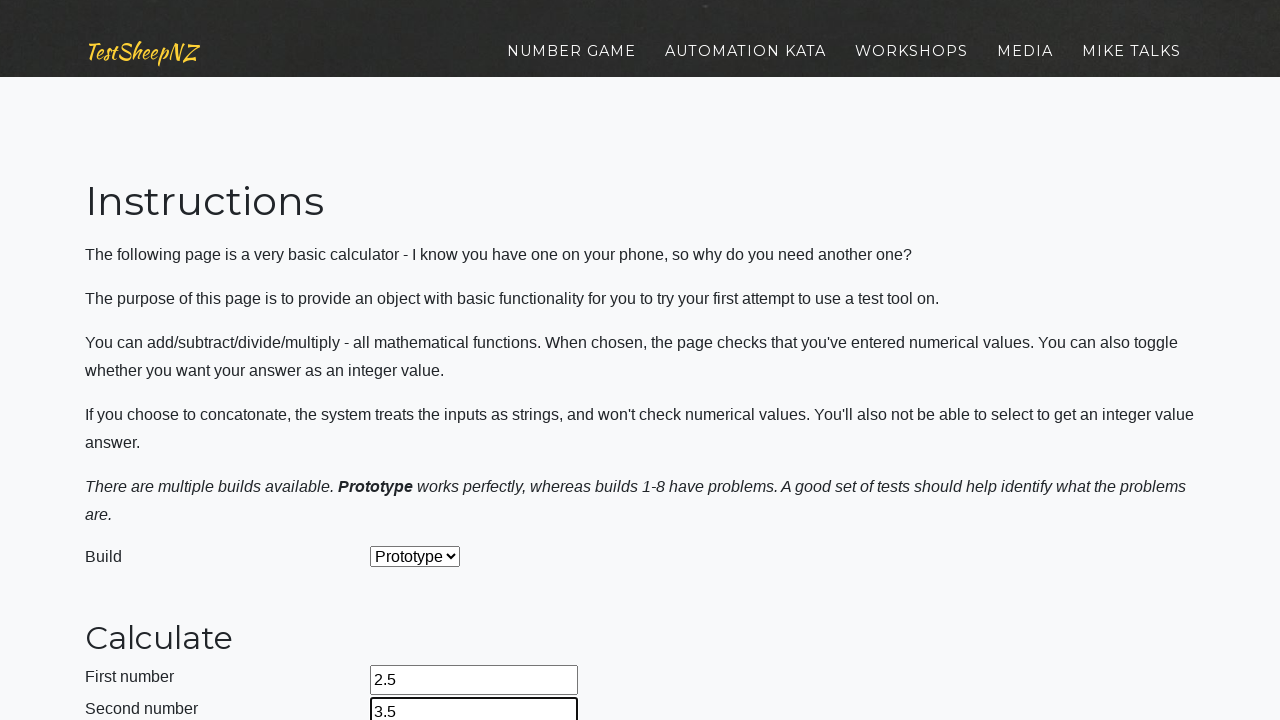

Clicked calculate button at (422, 361) on #calculateButton
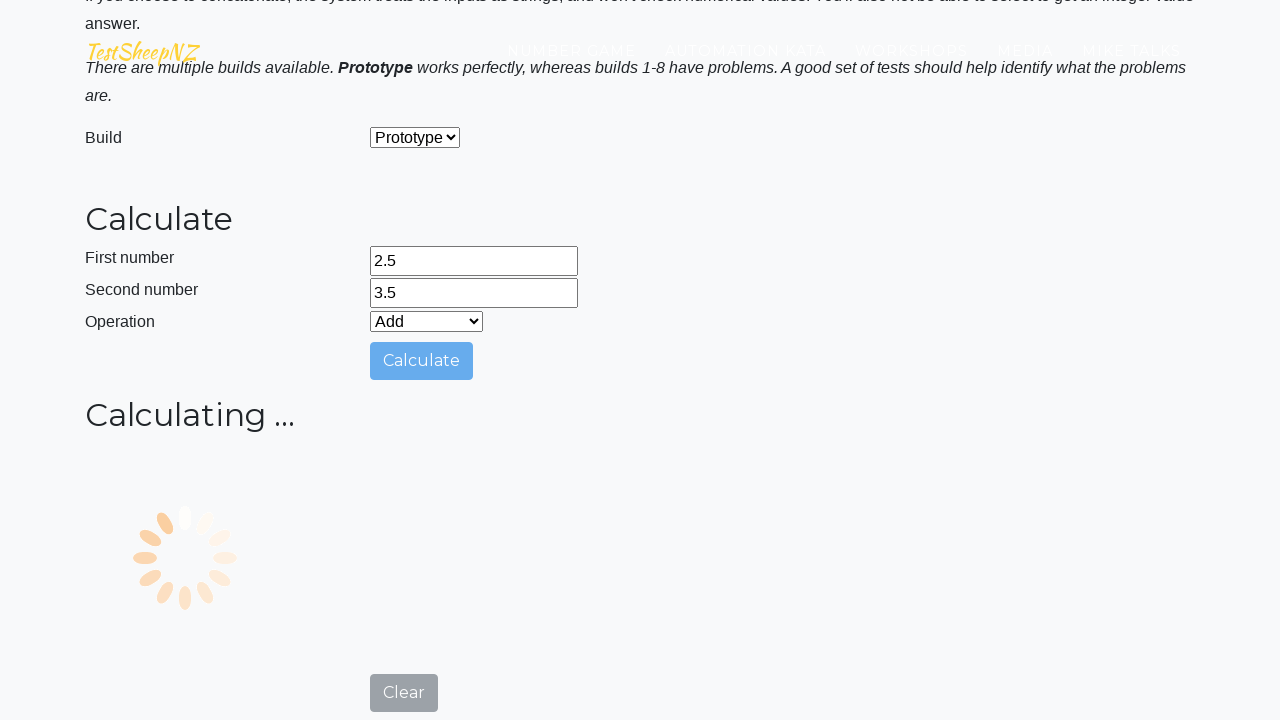

Waited 500ms for result to display
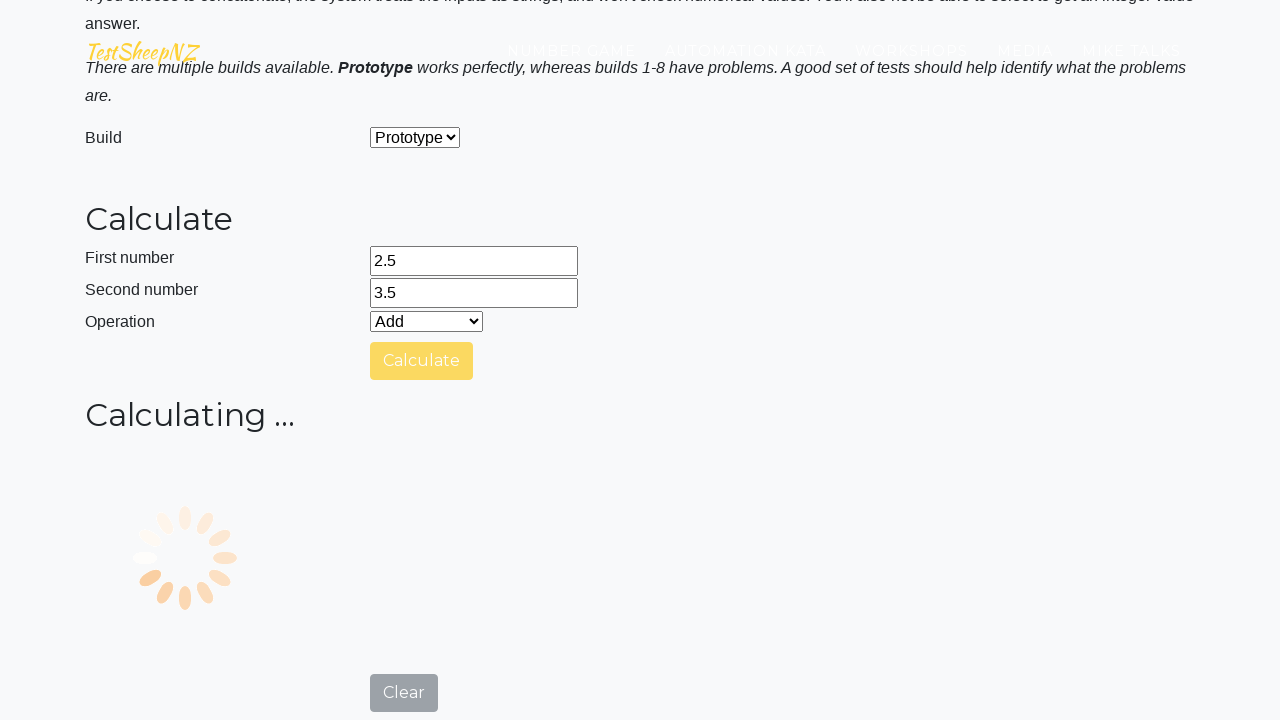

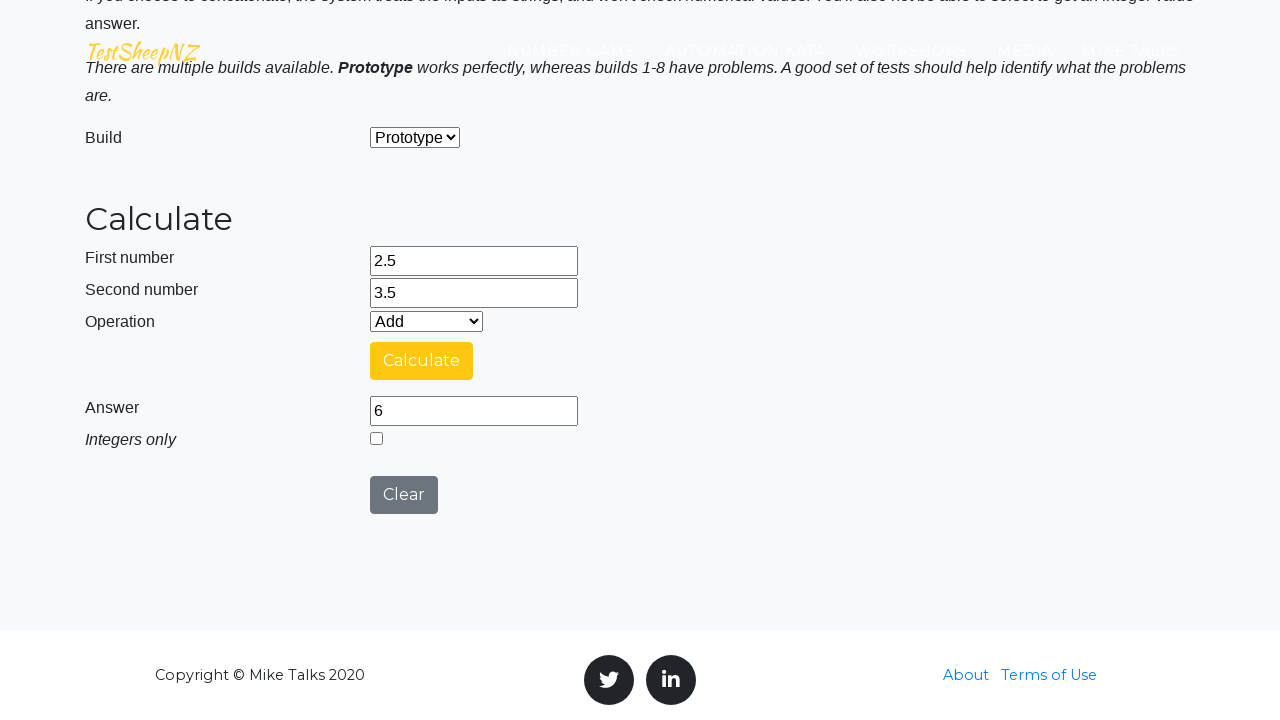